Tests a web form by filling in text and password fields, then submitting the form

Starting URL: https://www.selenium.dev/selenium/web/web-form.html

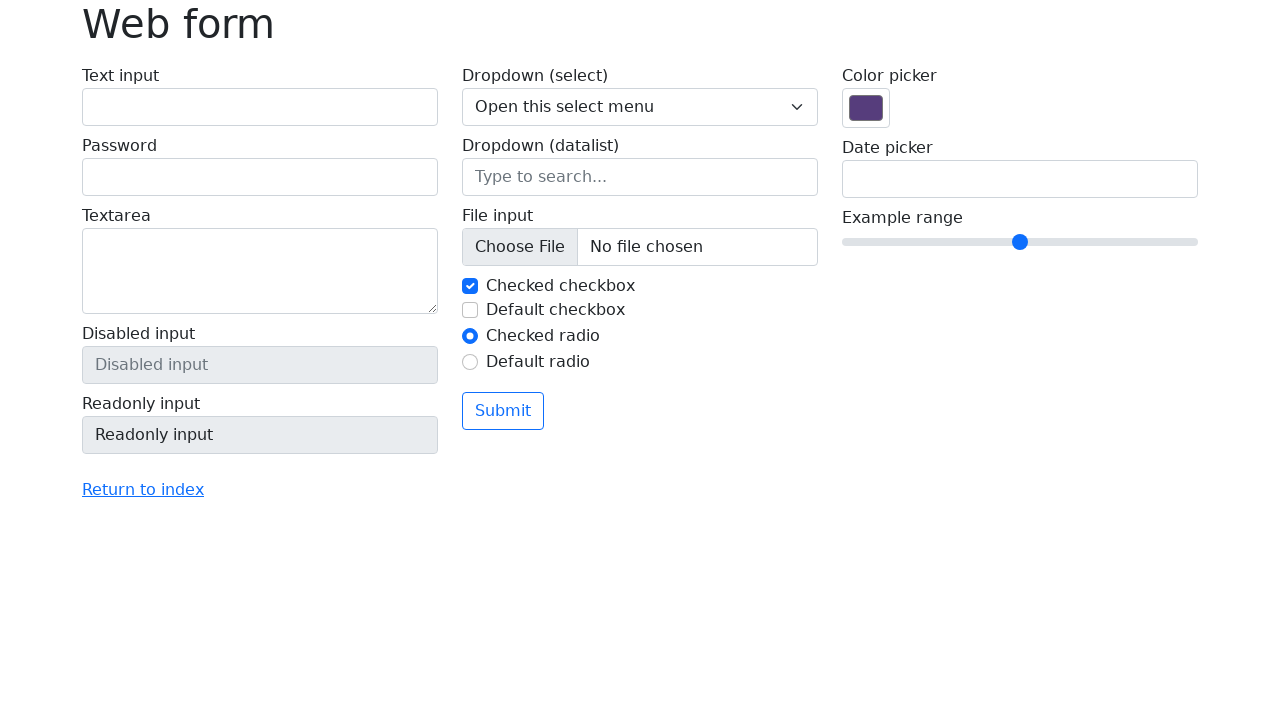

Filled text input field with 'Teste' on #my-text-id
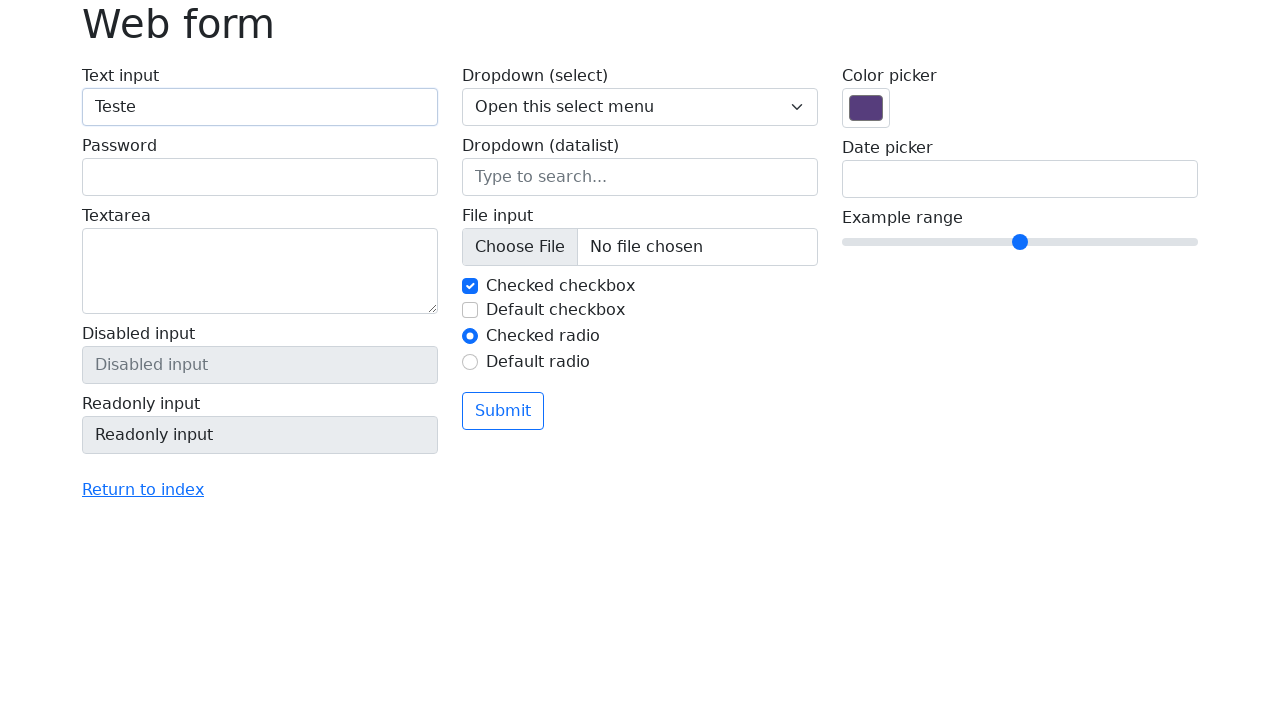

Filled password field with 'teste123' on input[name='my-password']
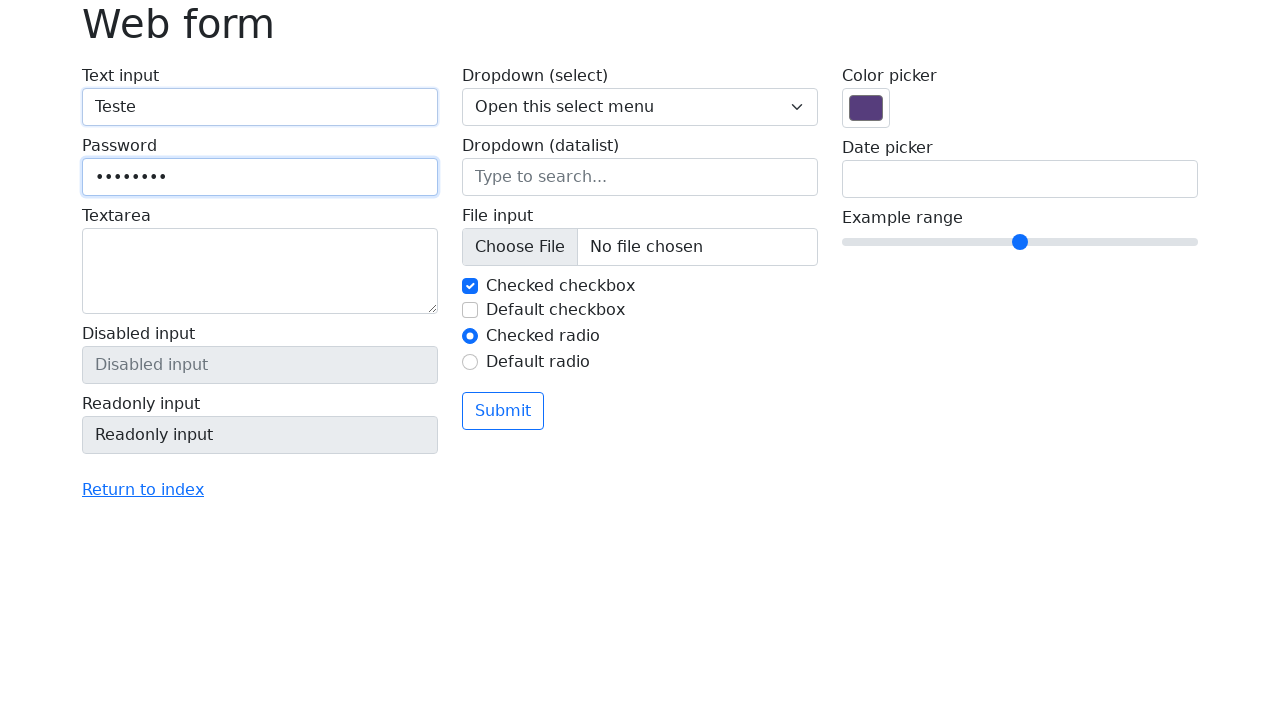

Clicked submit button to submit the form at (503, 411) on button
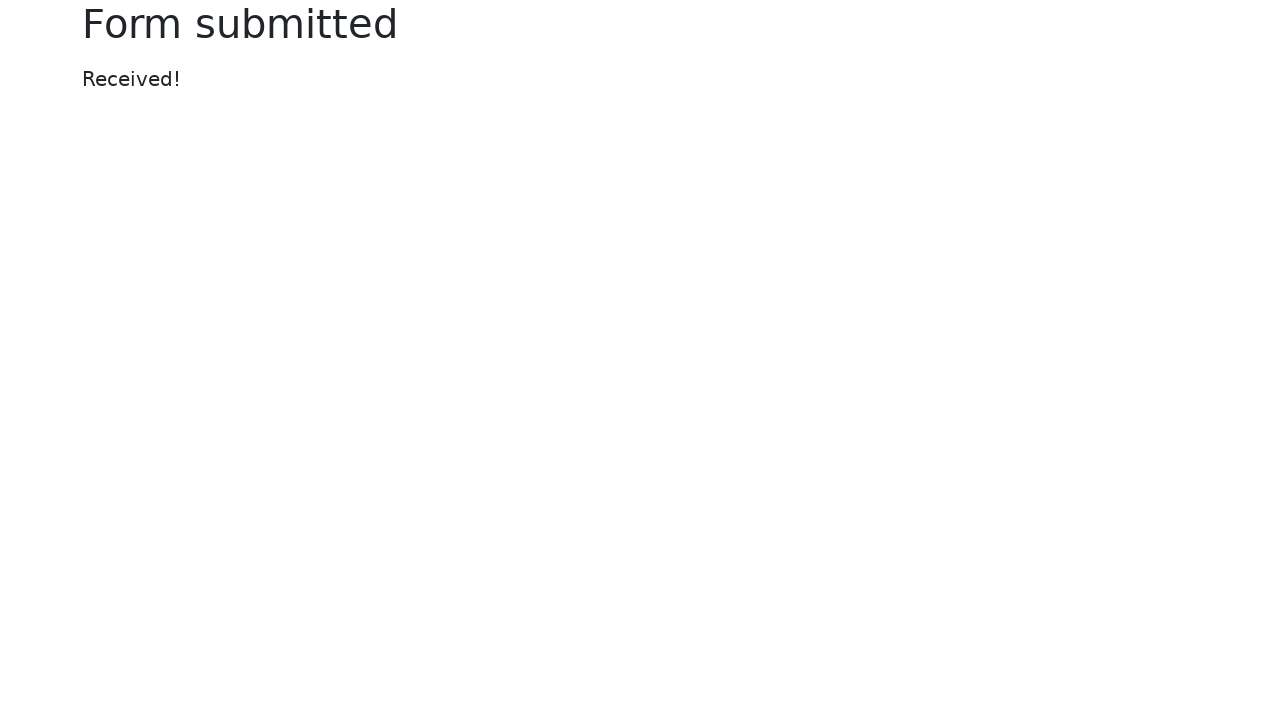

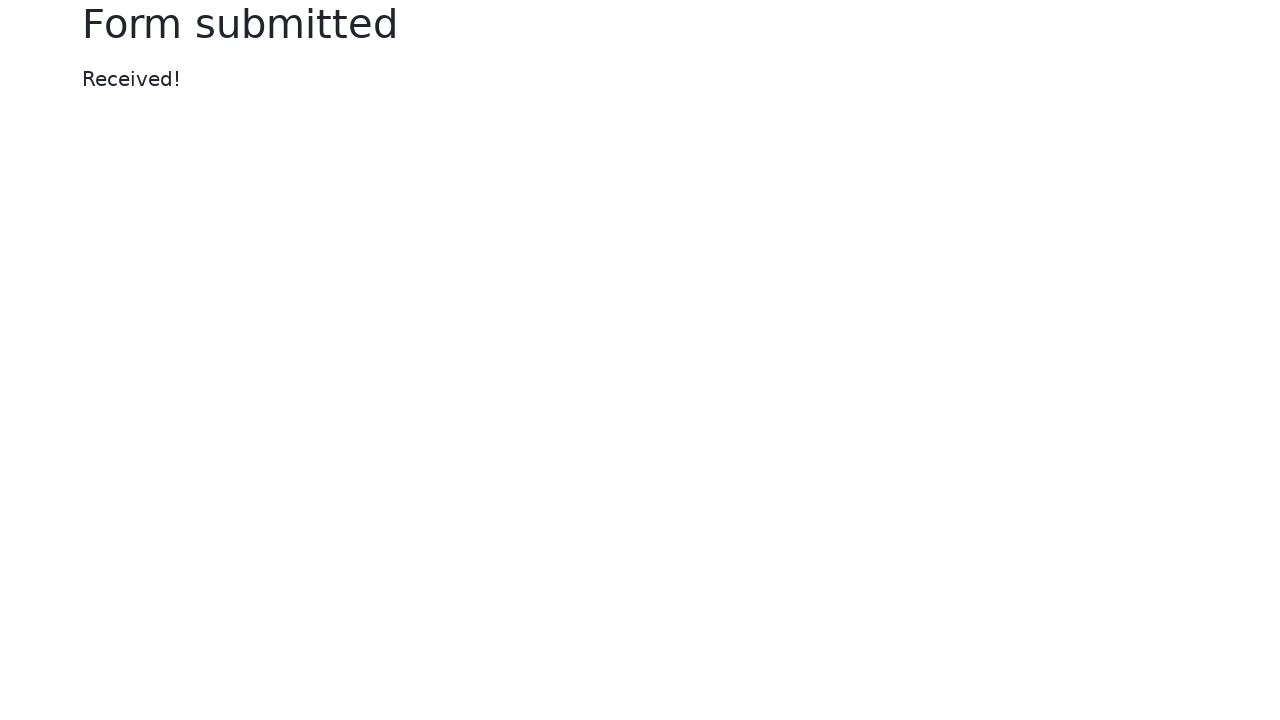